Tests an e-commerce site by searching for products, adjusting quantities, adding items to cart, and managing cart contents

Starting URL: https://rahulshettyacademy.com/seleniumPractise/

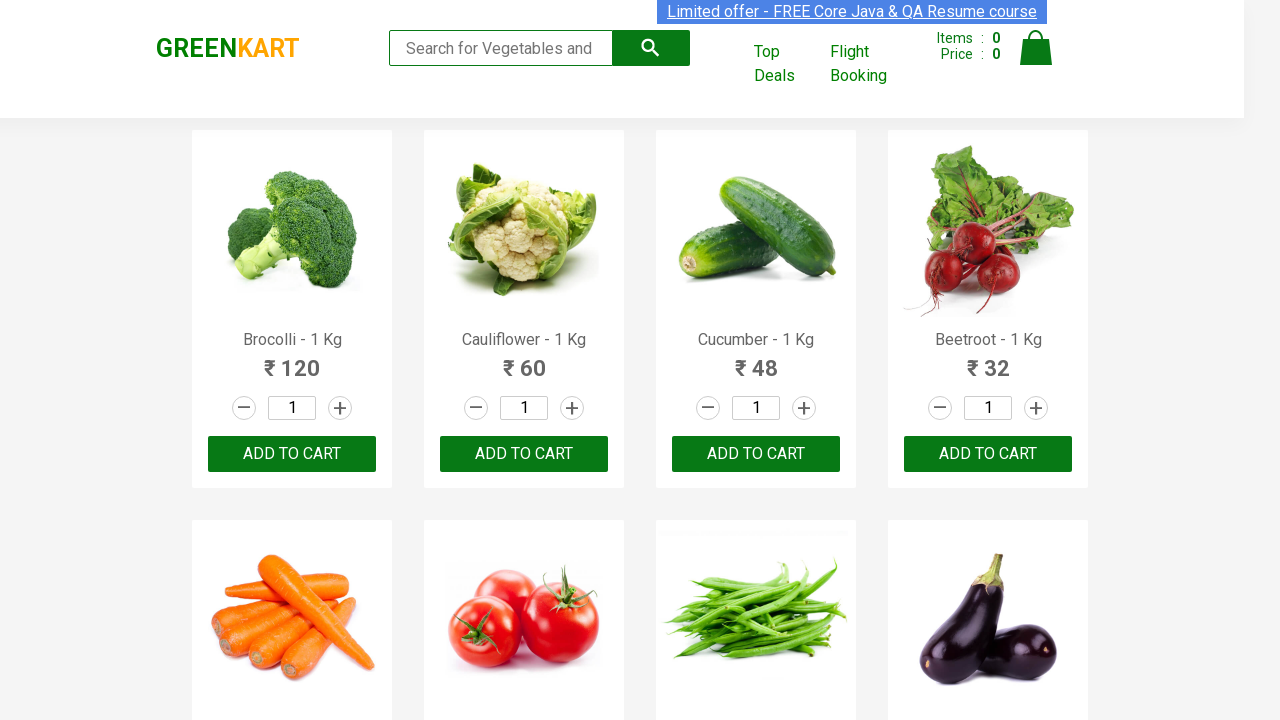

Filled search field with 'ro' on .search-keyword
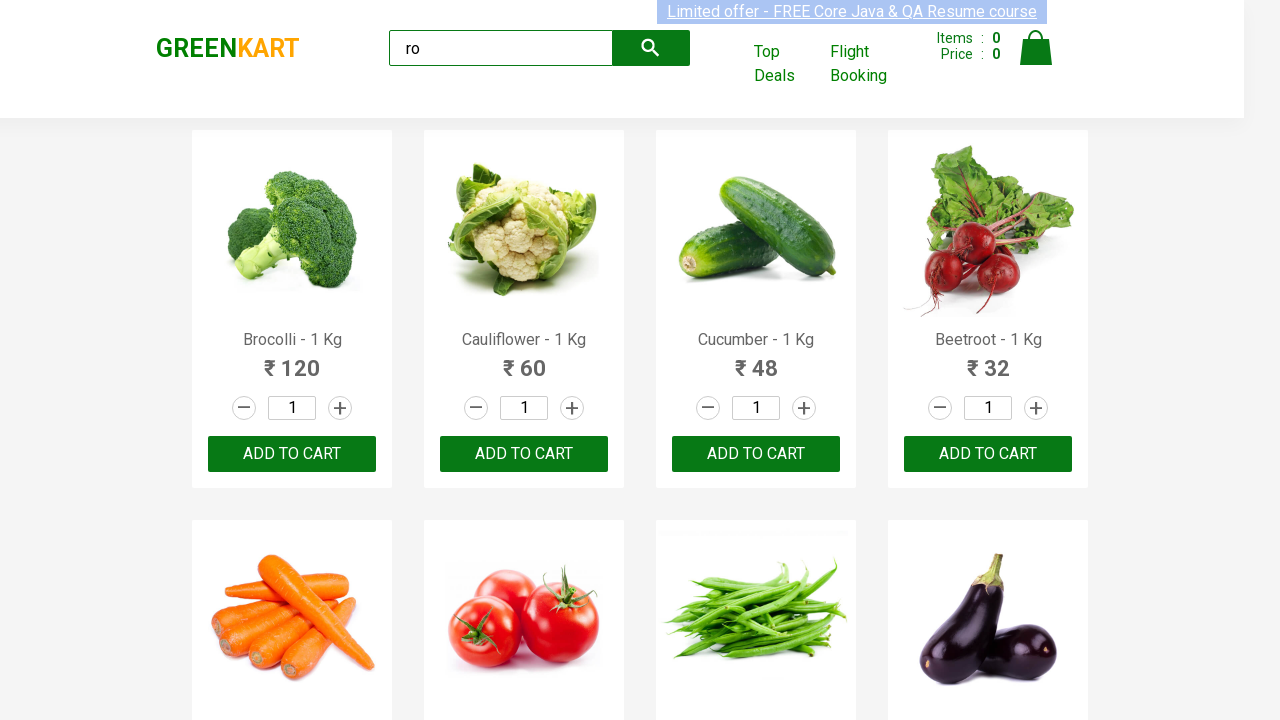

Waited for search results to load
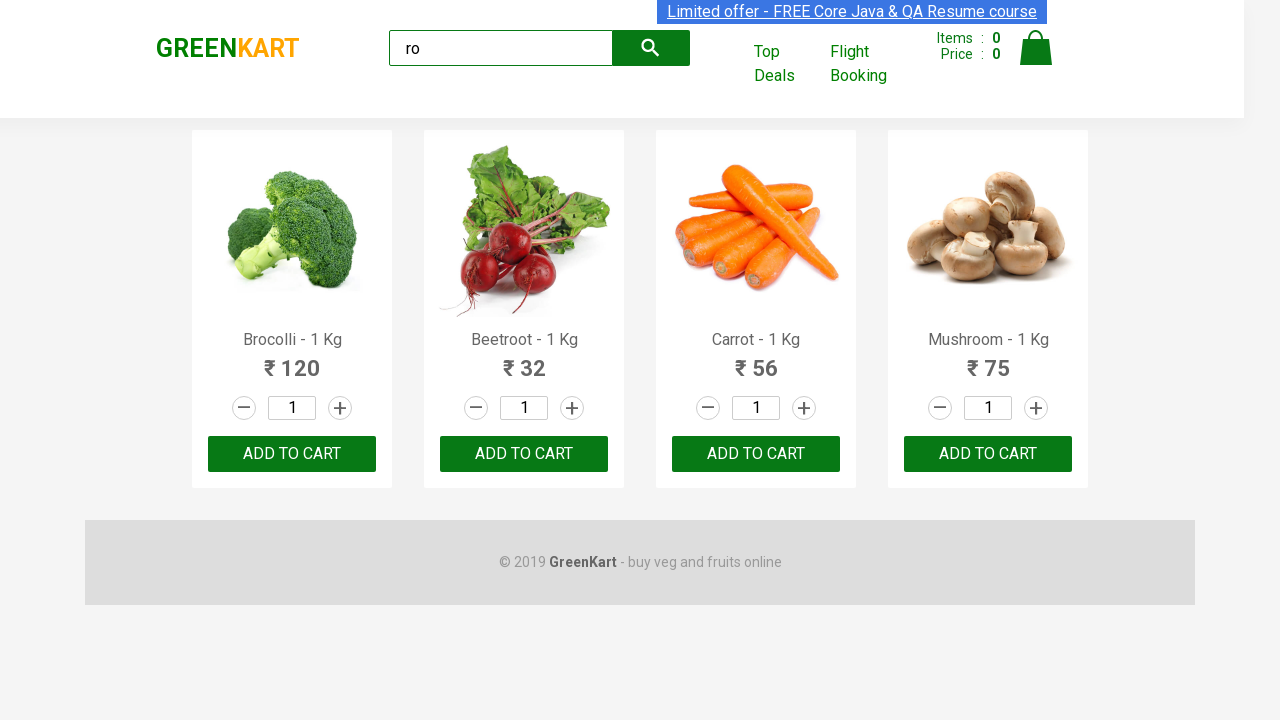

Clicked increment button for third product at (804, 408) on .product:nth-child(3) .increment
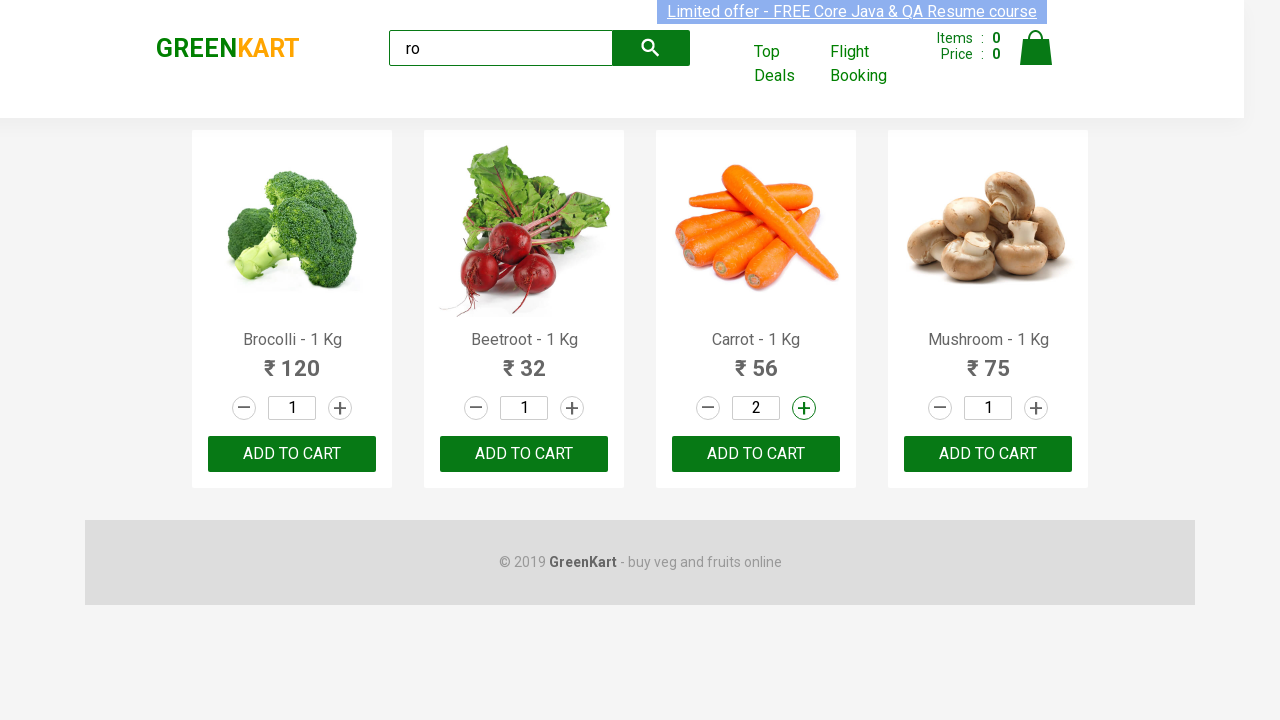

Clicked increment button for third product at (804, 408) on .product:nth-child(3) .increment
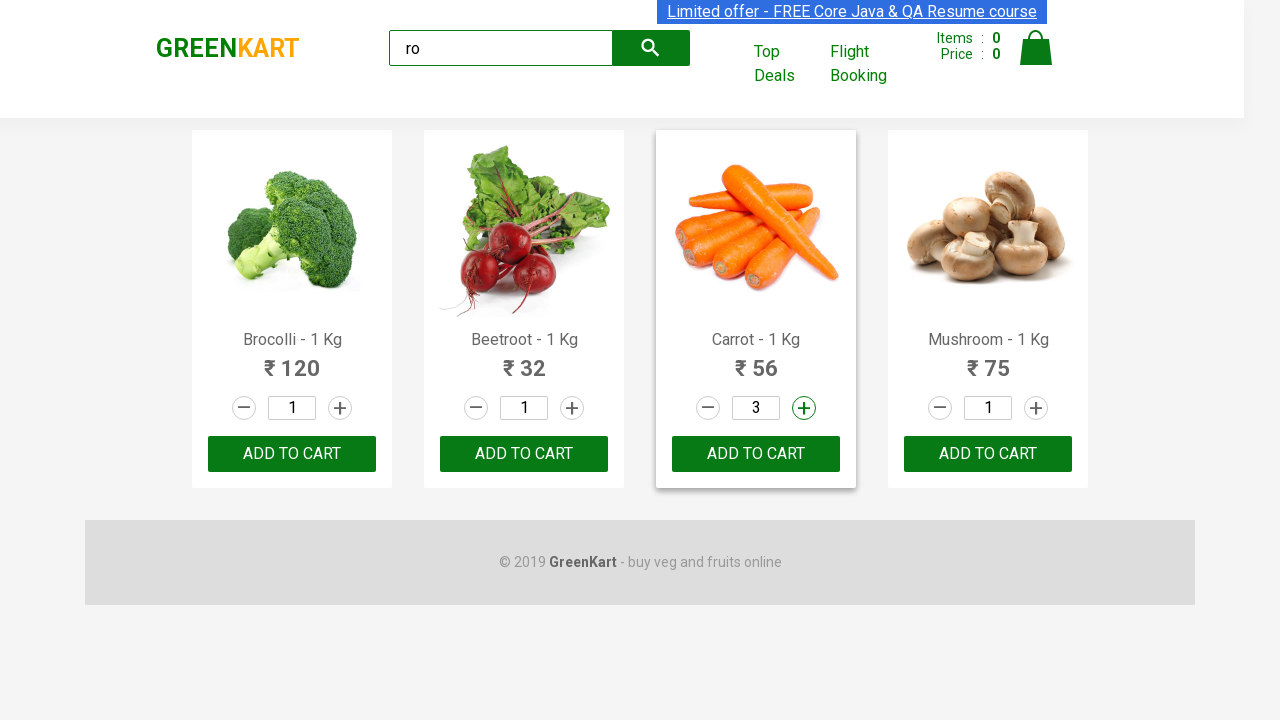

Clicked increment button for third product at (804, 408) on .product:nth-child(3) .increment
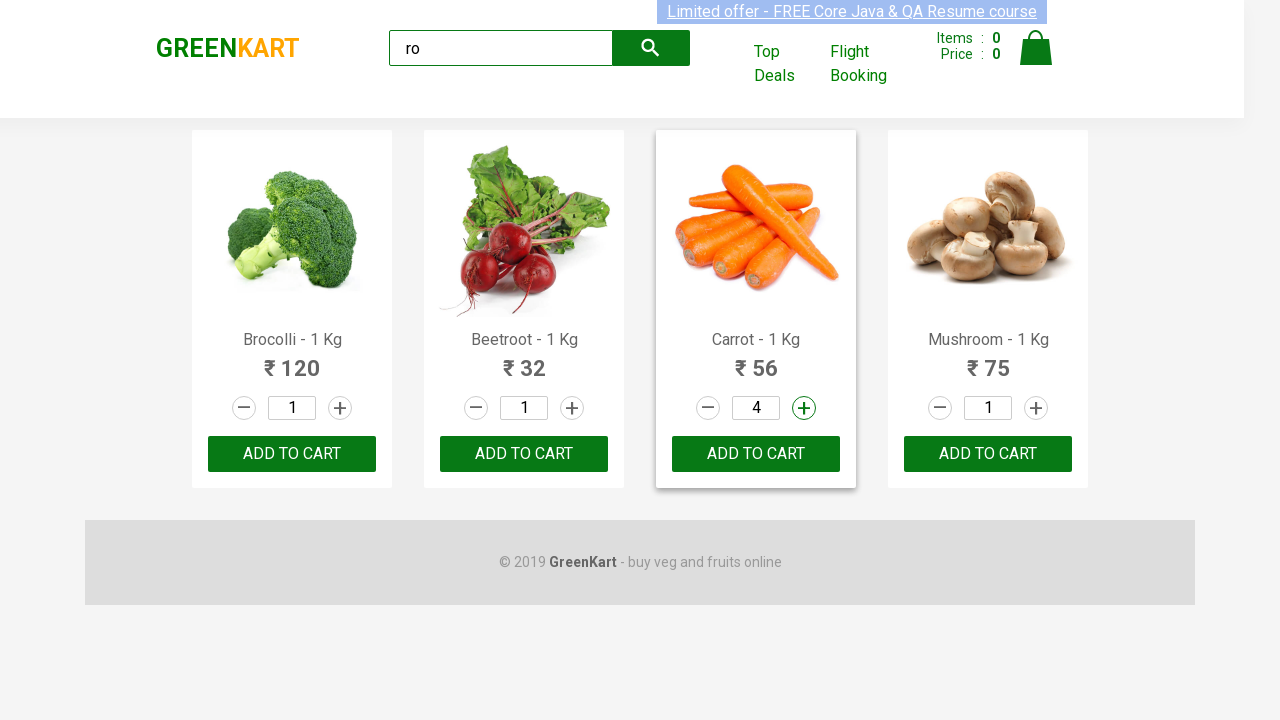

Clicked increment button for third product at (804, 408) on .product:nth-child(3) .increment
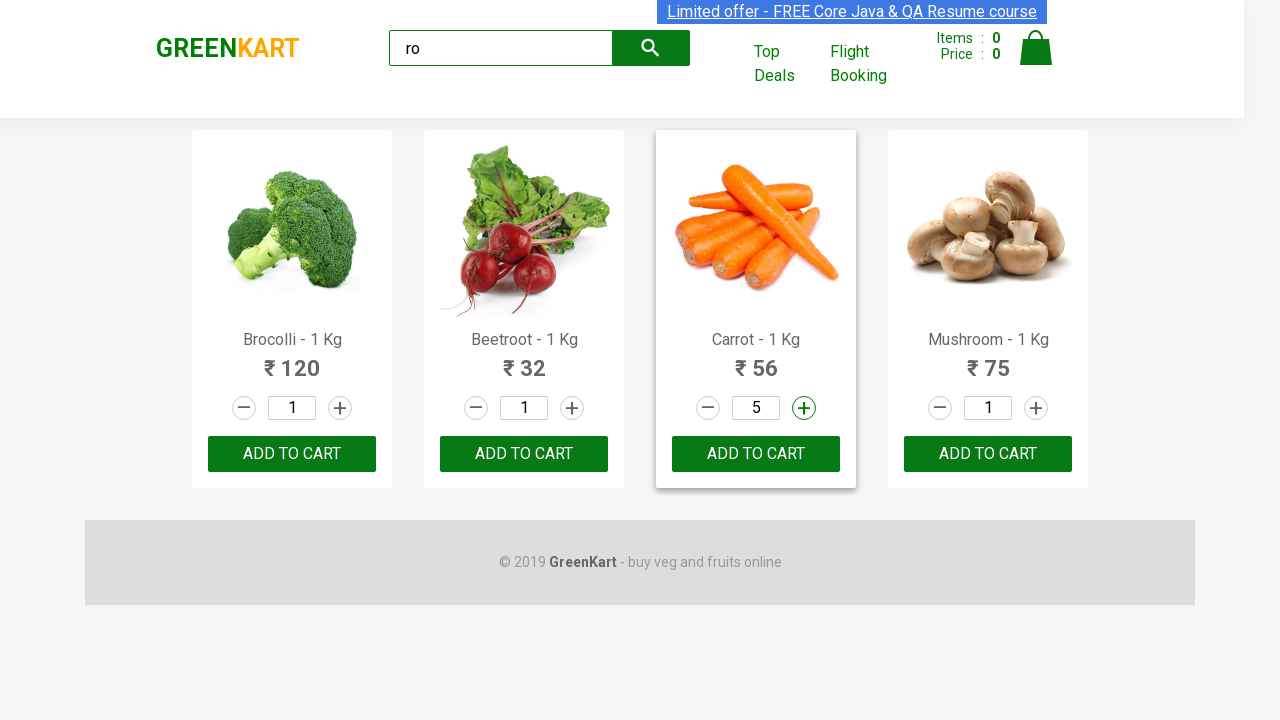

Brief wait after incrementing third product quantity
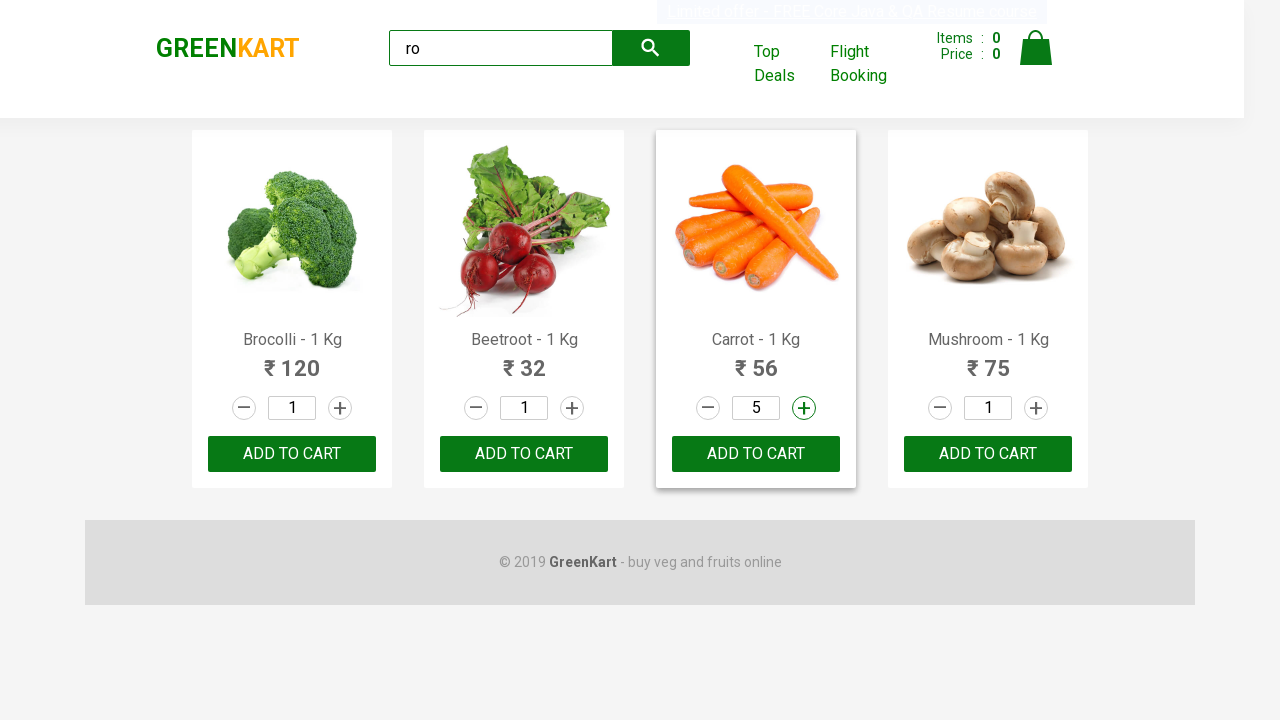

Double-clicked increment button for fourth product at (1036, 408) on .product:nth-child(4) .increment
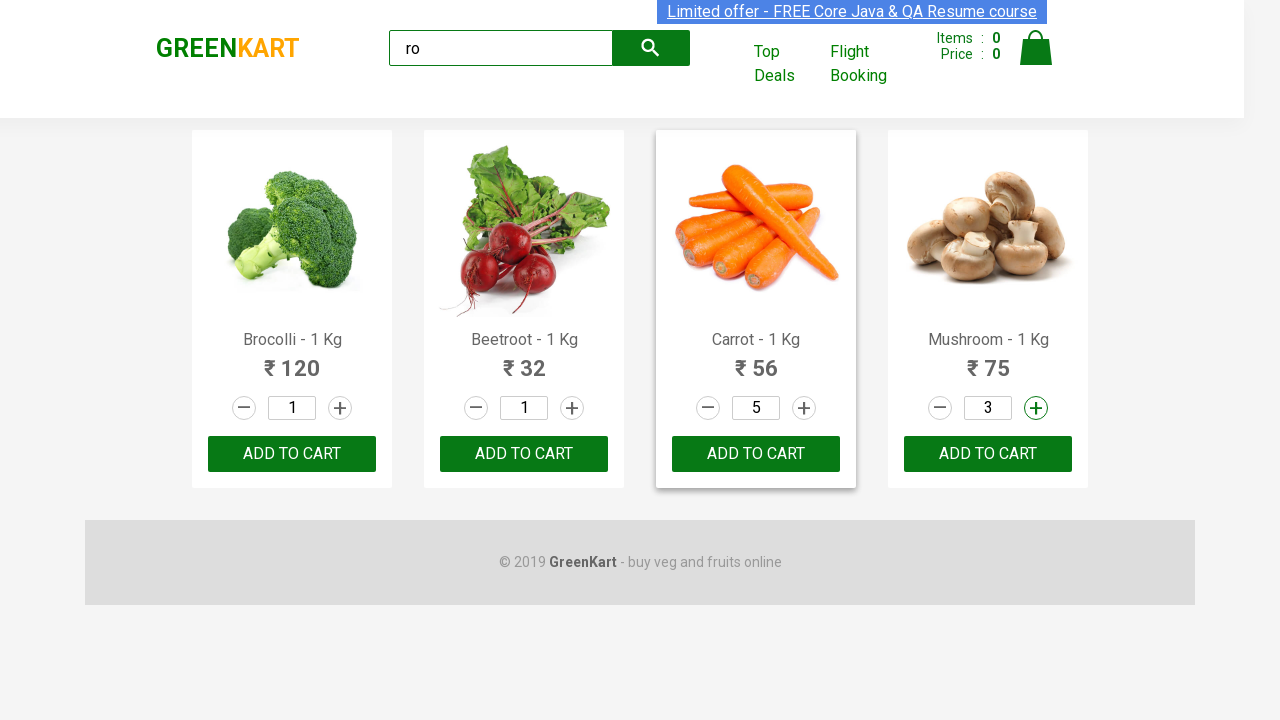

Added third product to cart at (756, 454) on .product:nth-child(3) button
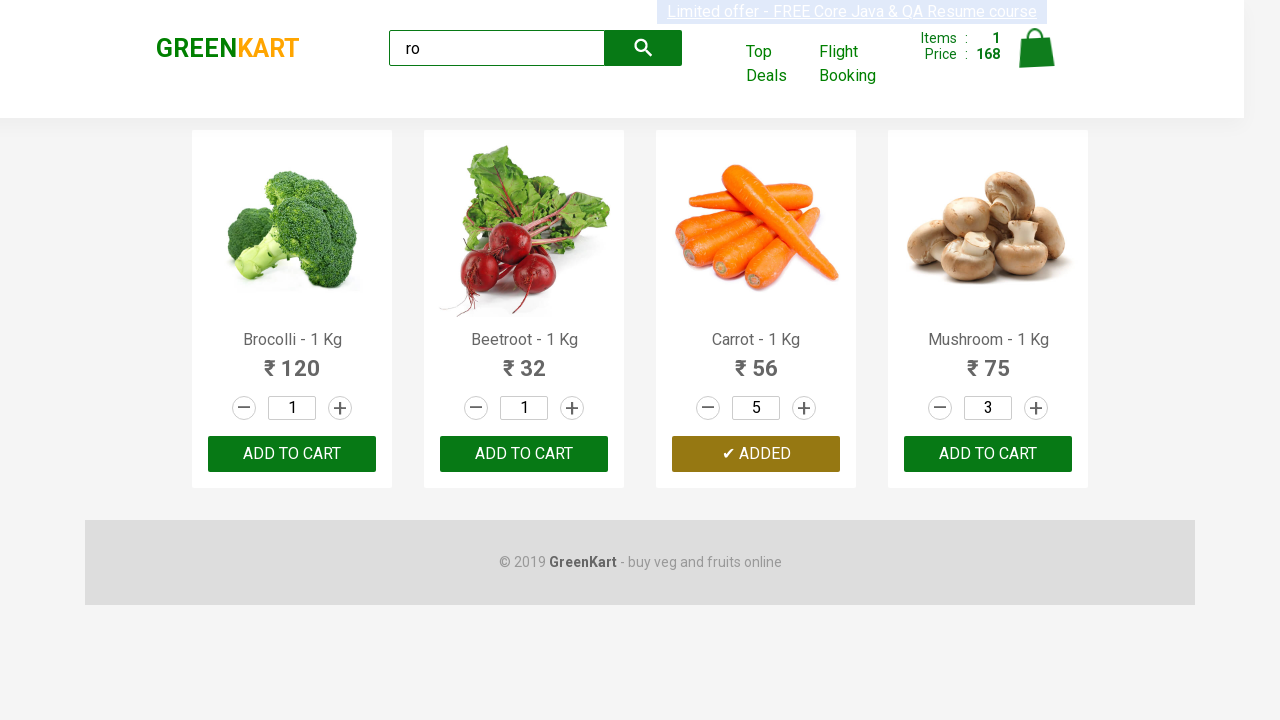

Brief wait after adding third product
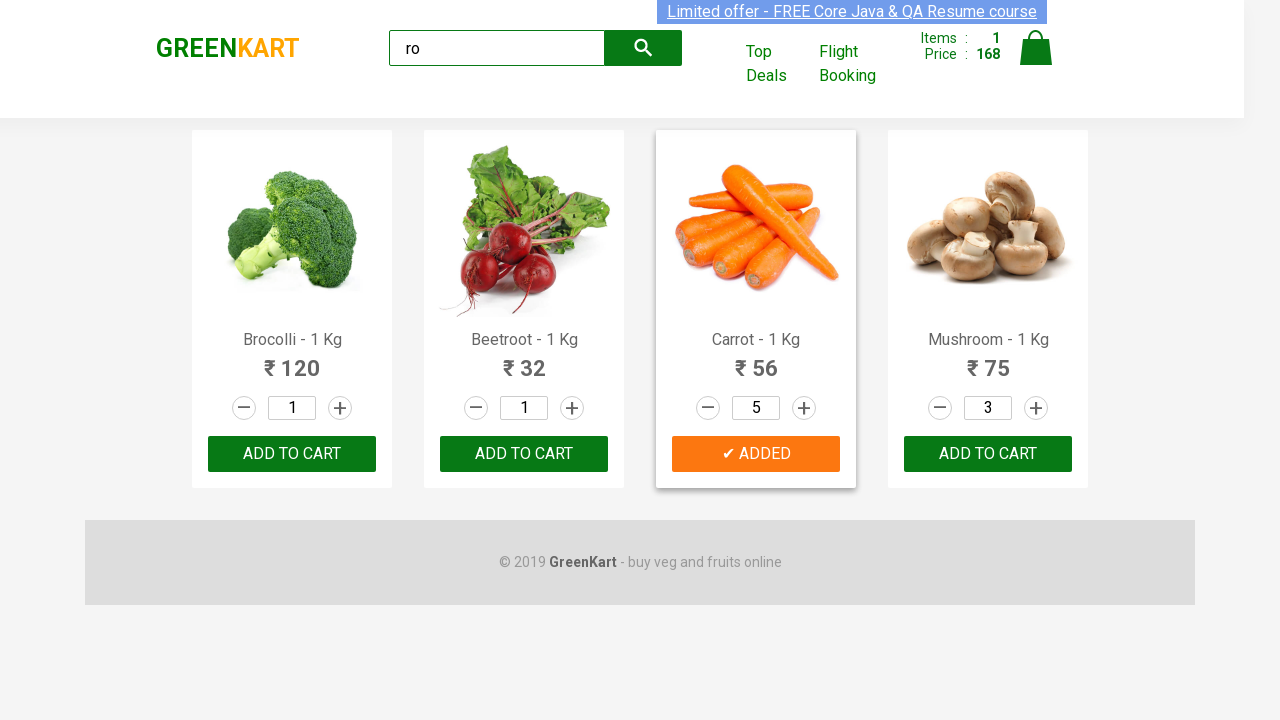

Added fourth product to cart at (988, 454) on .product:nth-child(4) button
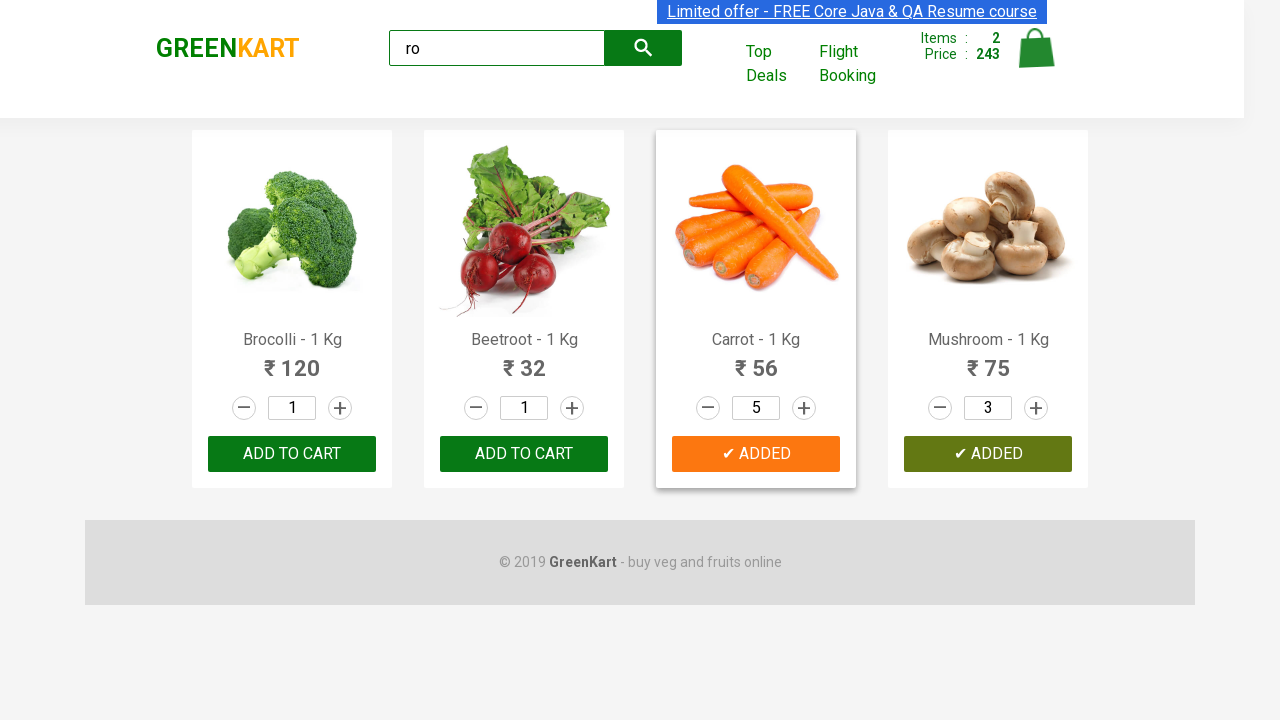

Brief wait after adding fourth product
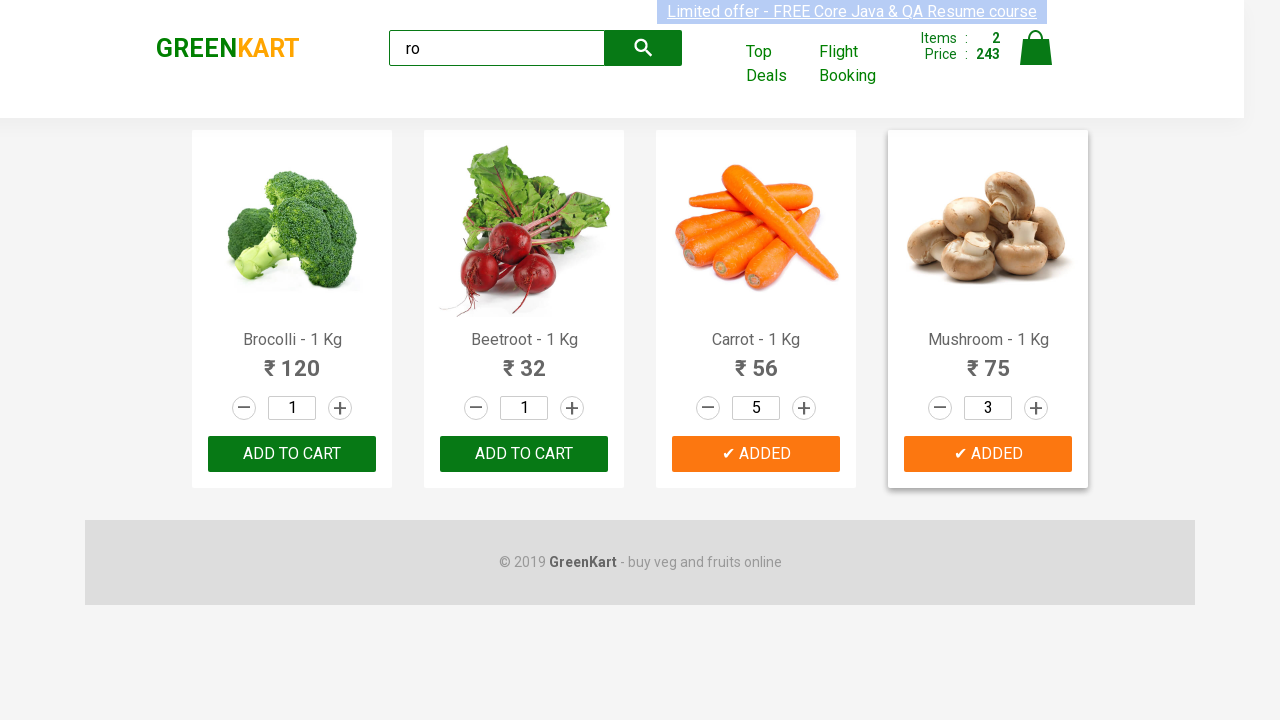

Clicked cart icon to open shopping cart at (1036, 48) on .cart-icon > img
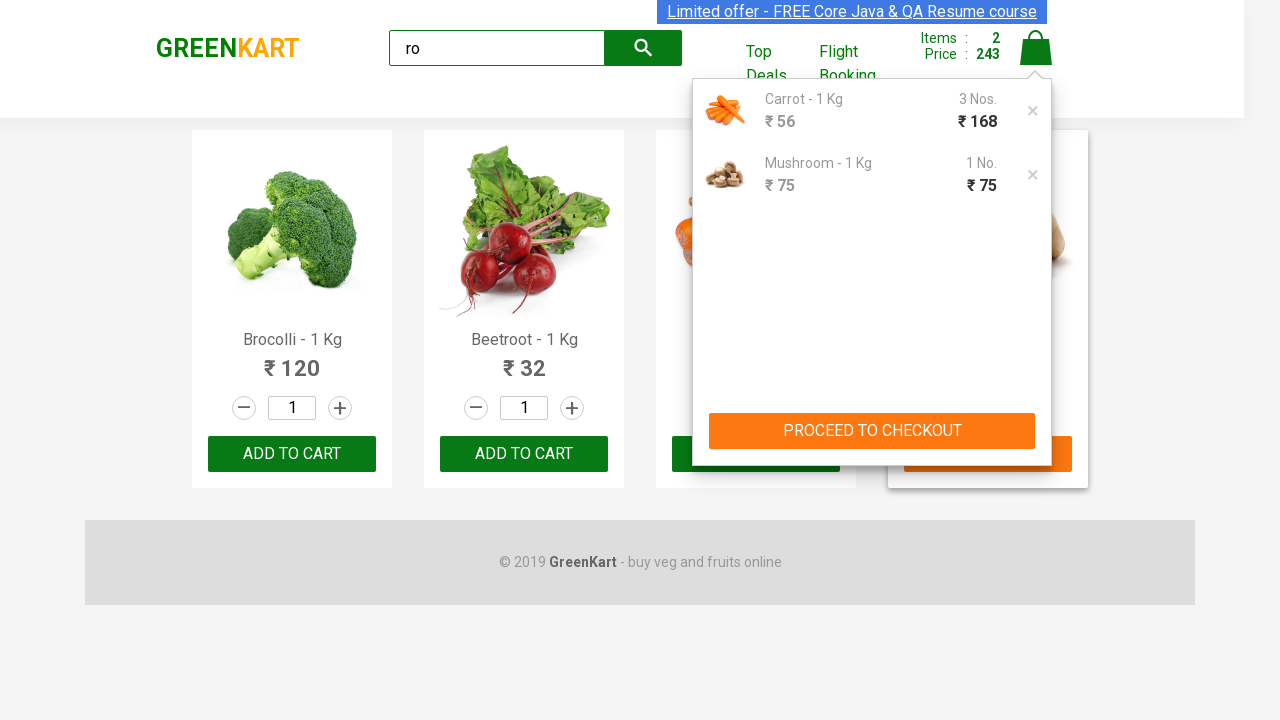

Waited for cart to open
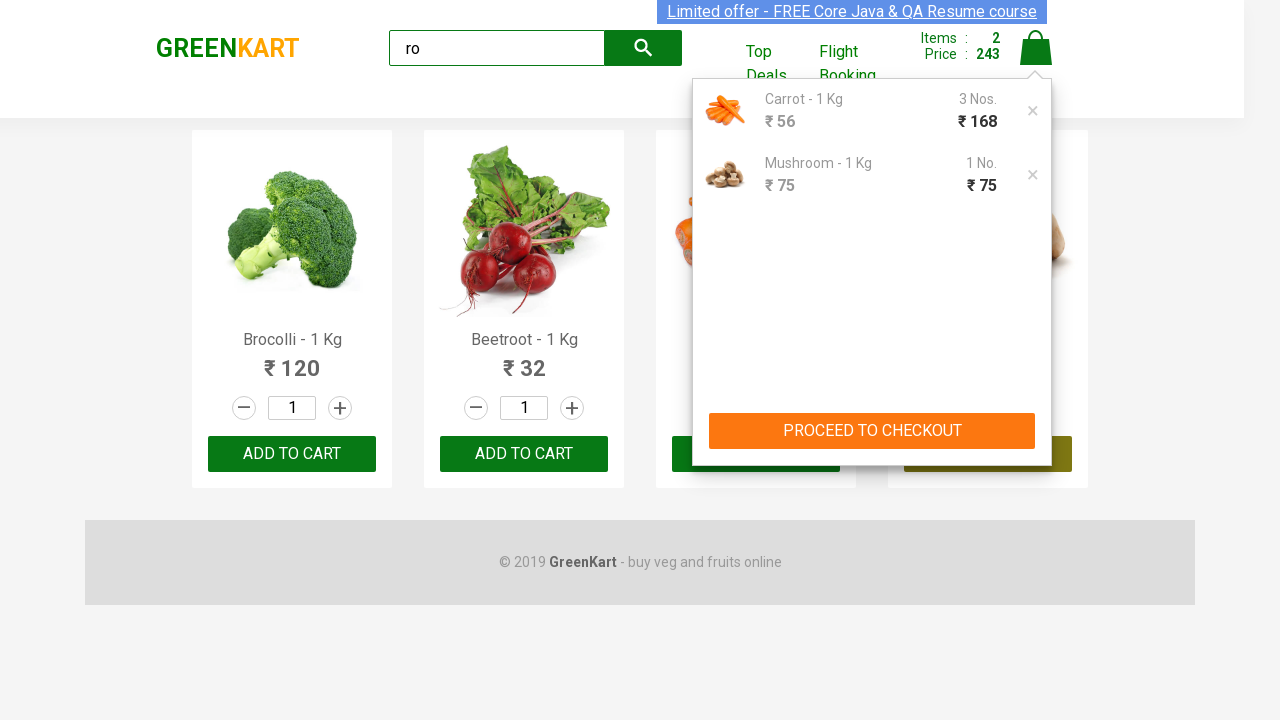

Removed first item from cart at (1033, 111) on text=×
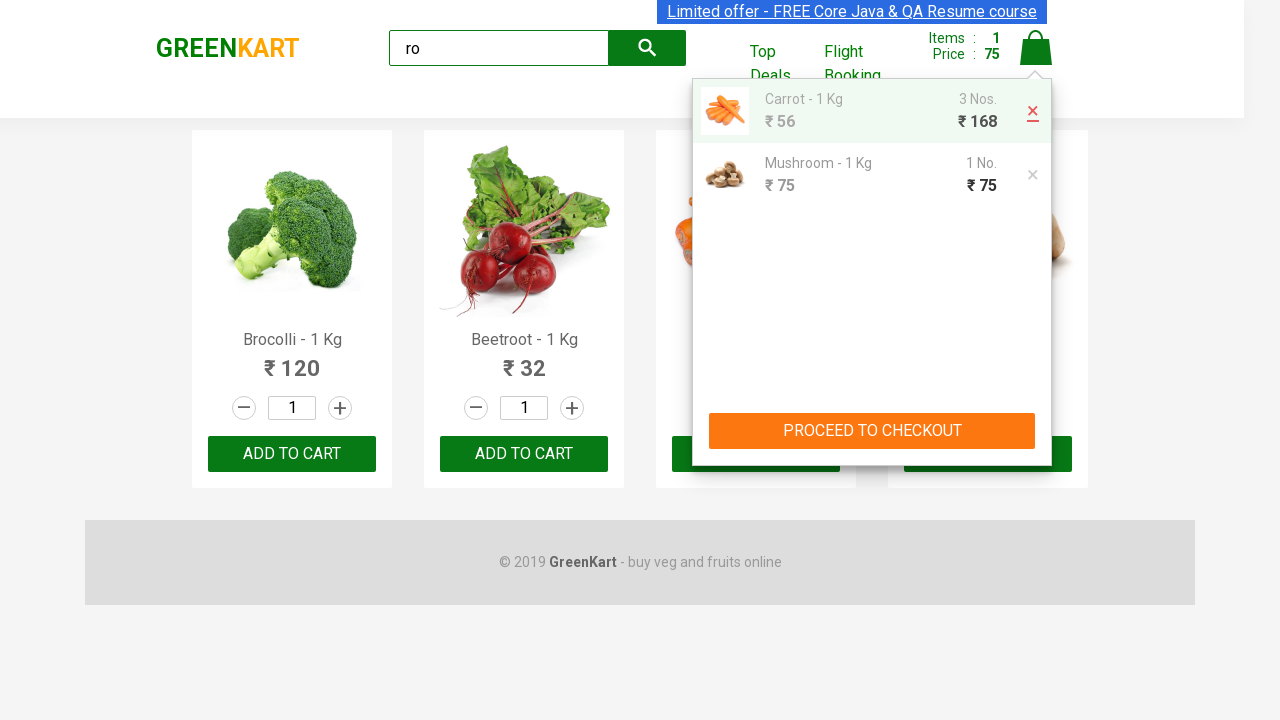

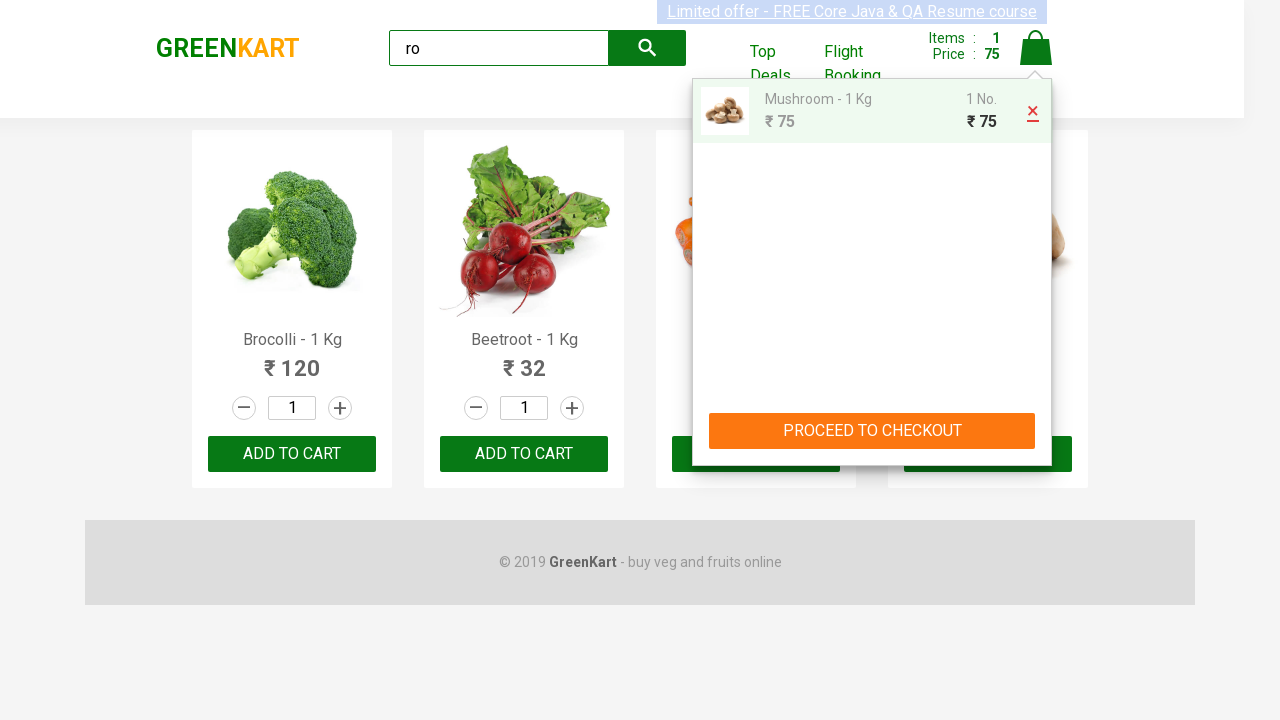